Right-clicks on an element and navigates through the context menu using keyboard arrows

Starting URL: https://swisnl.github.io/jQuery-contextMenu/demo.html

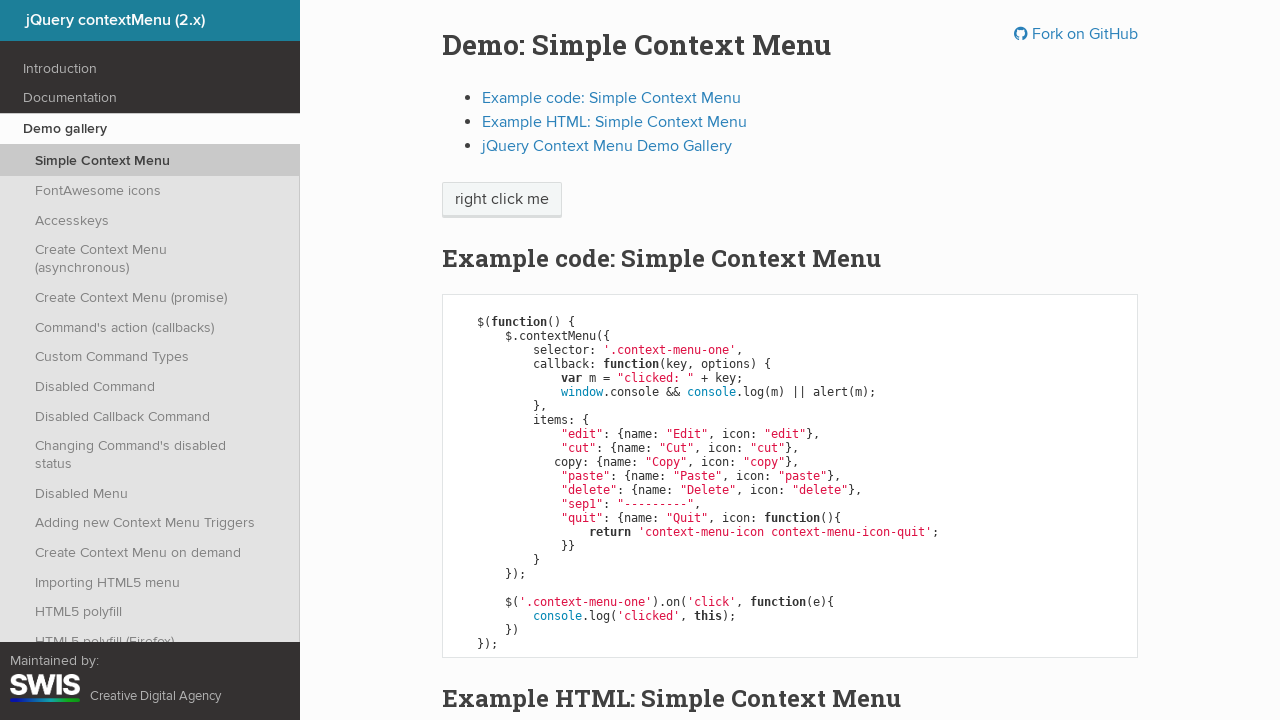

Right-clicked on 'right click me' element to open context menu at (502, 200) on xpath=//span[text() = 'right click me']
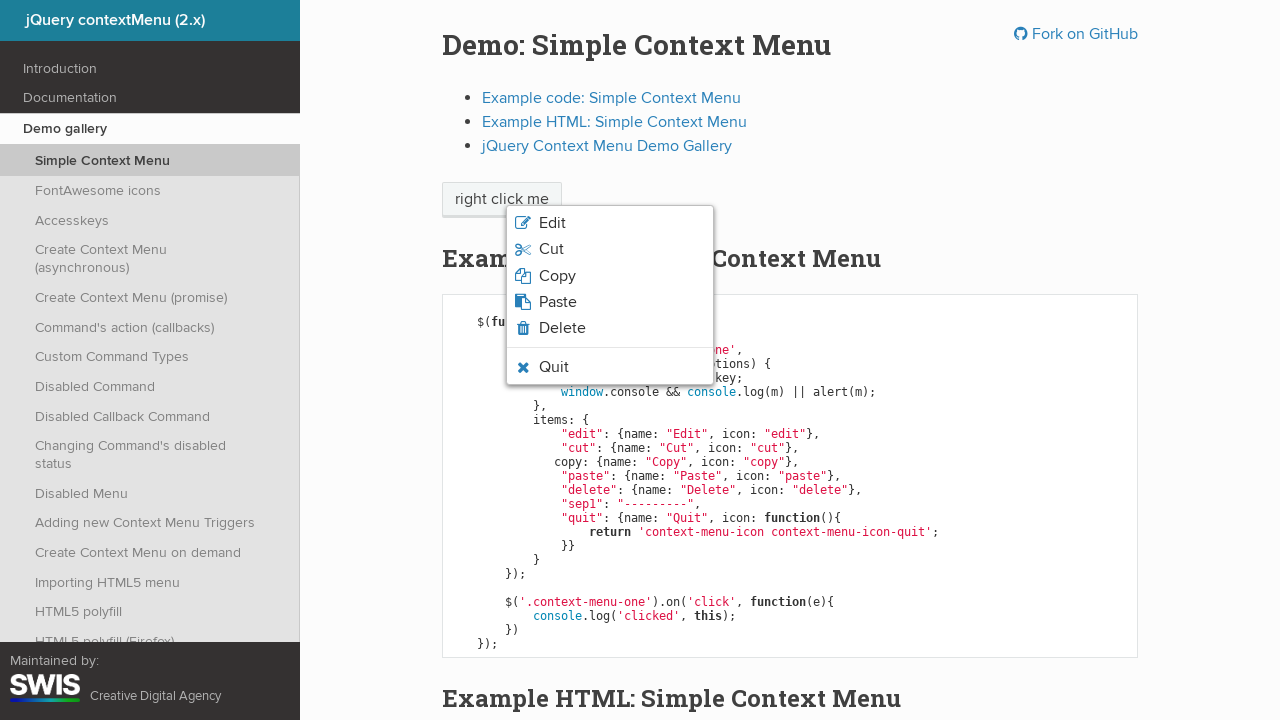

Pressed ArrowDown to navigate context menu
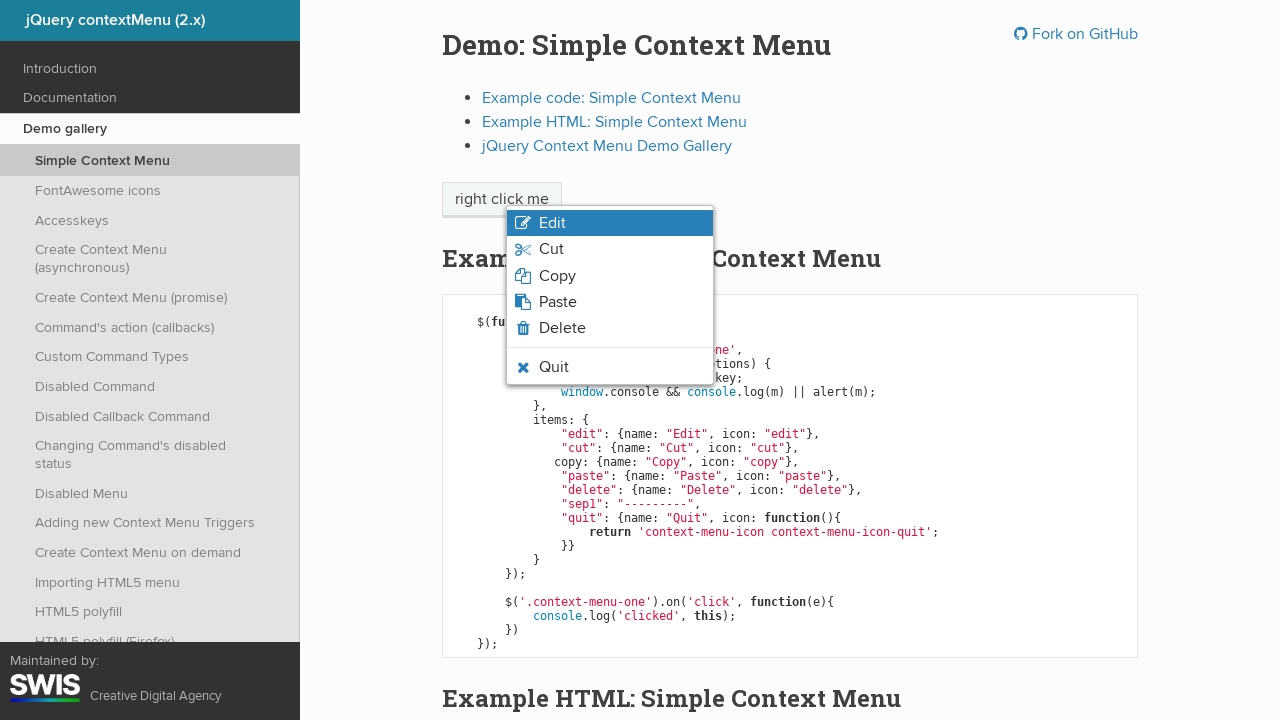

Pressed ArrowDown again to move to next menu option
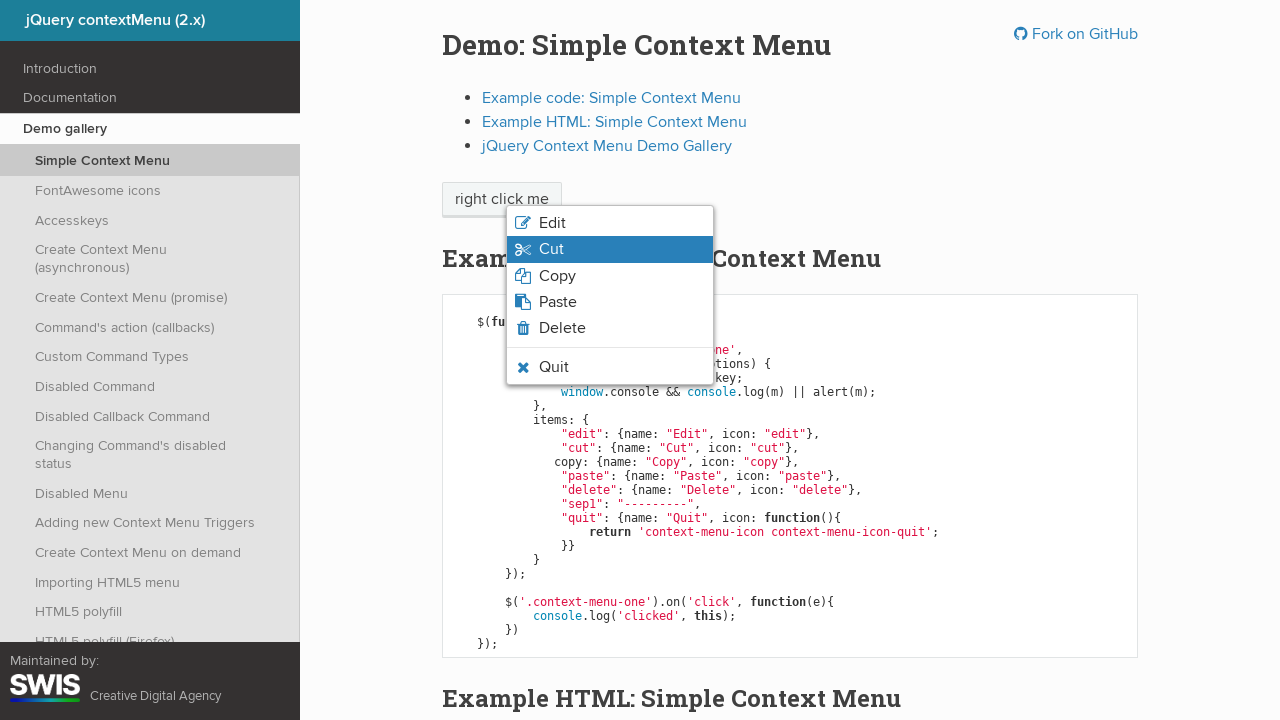

Pressed Enter to select the highlighted context menu option
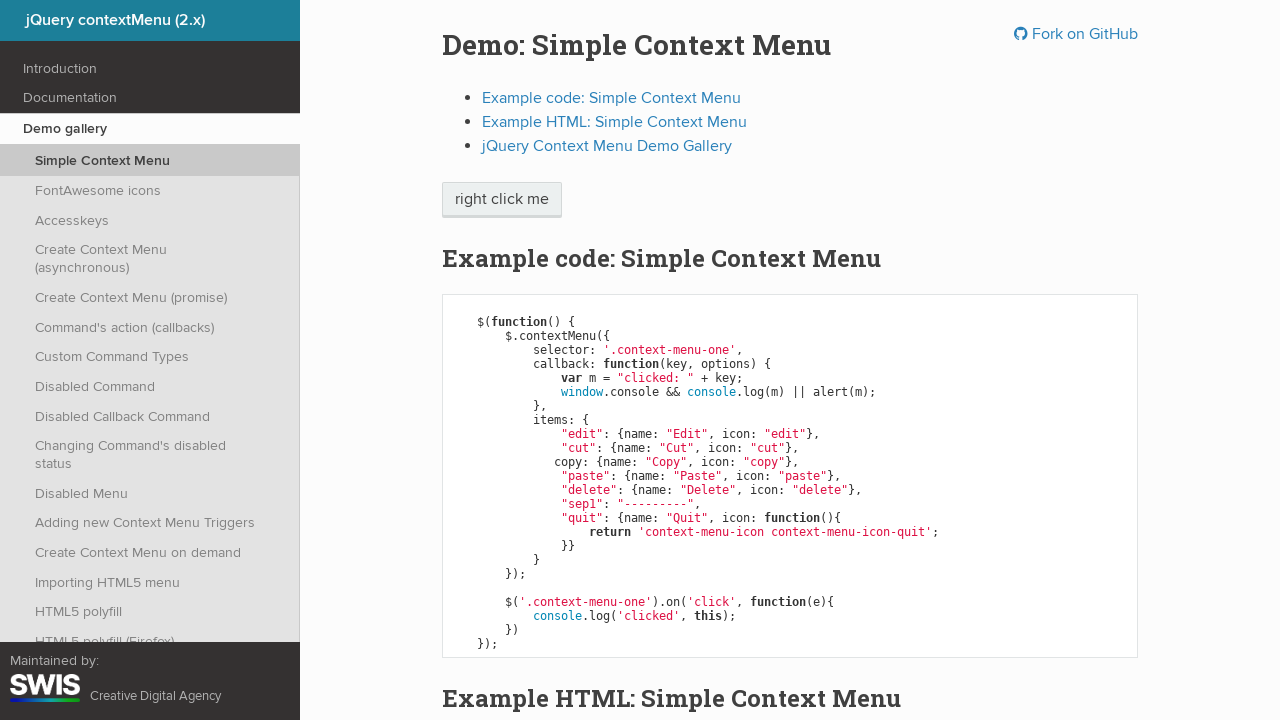

Set up dialog handler to accept alerts
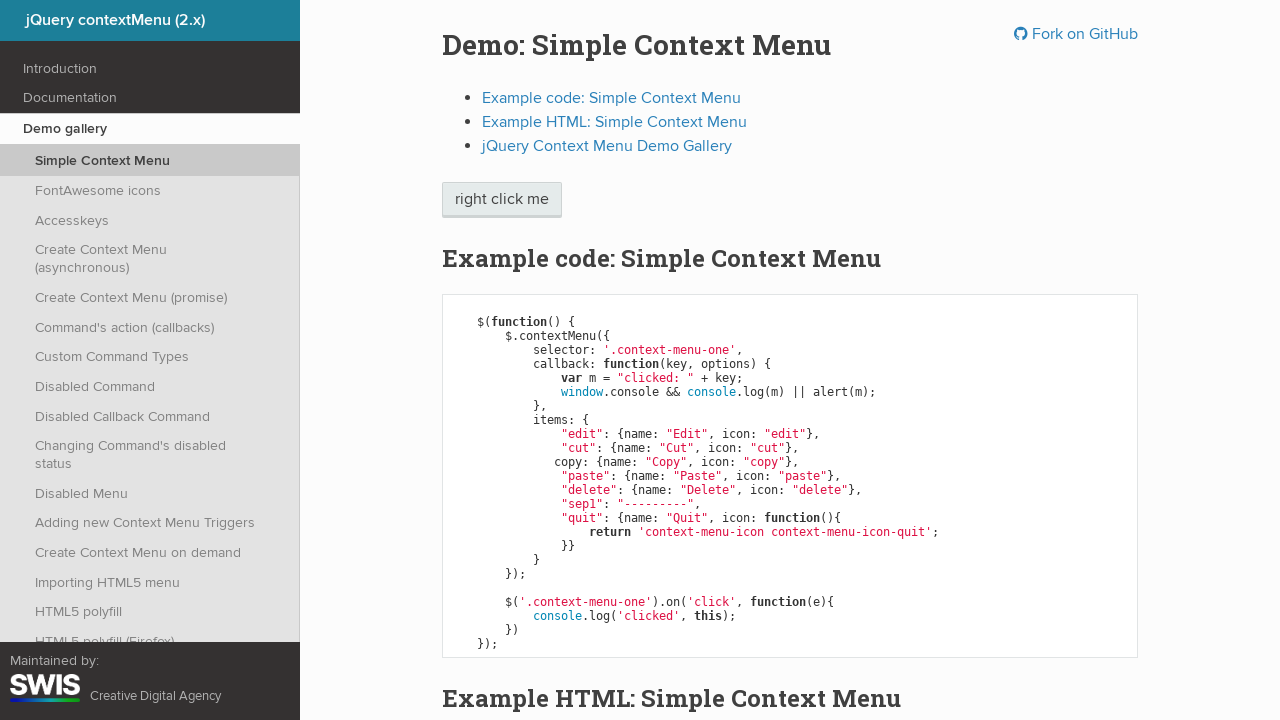

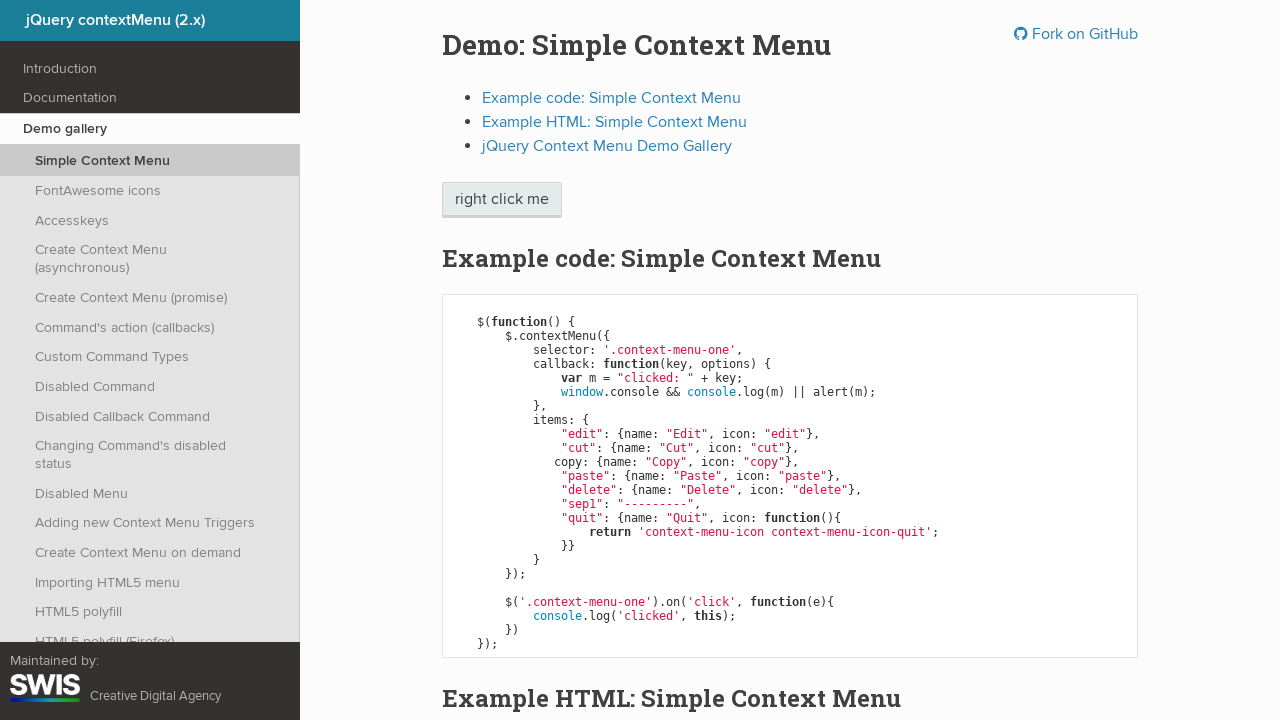